Tests keyboard input events by typing a capital letter using Shift key, then selecting all text with Ctrl+A and copying with Ctrl+C

Starting URL: https://v1.training-support.net/selenium/input-events

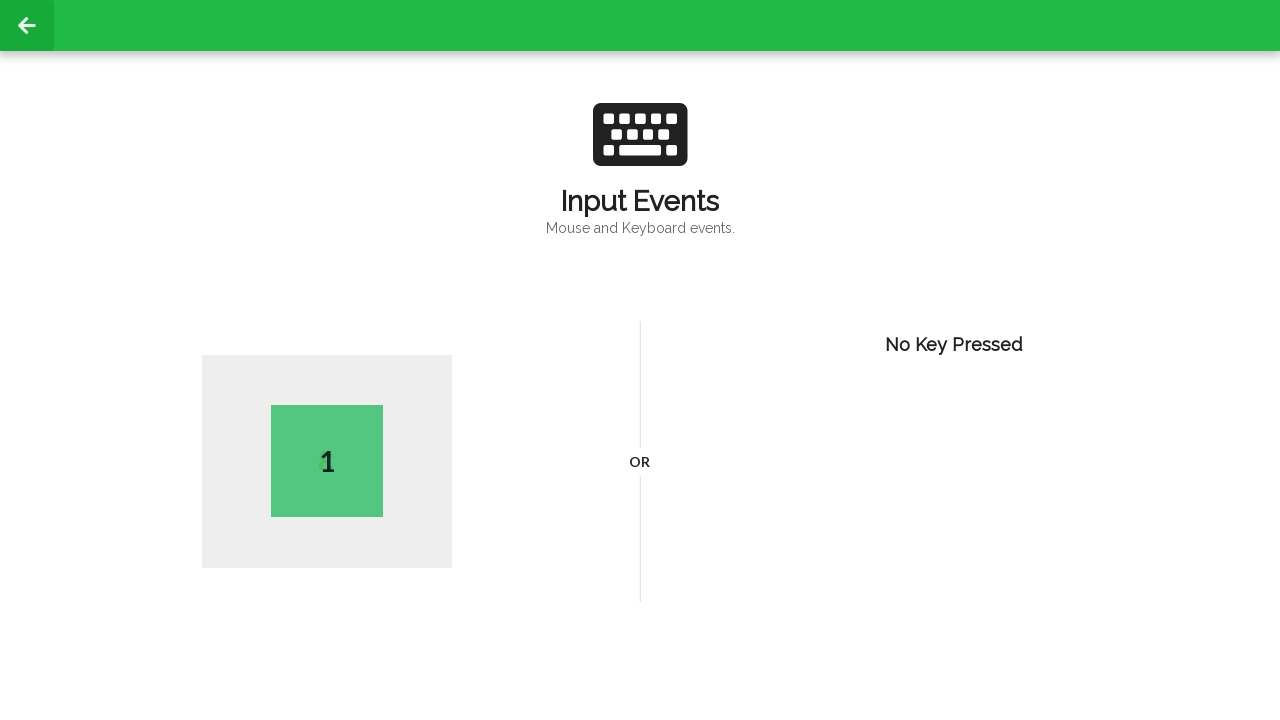

Pressed Shift key down
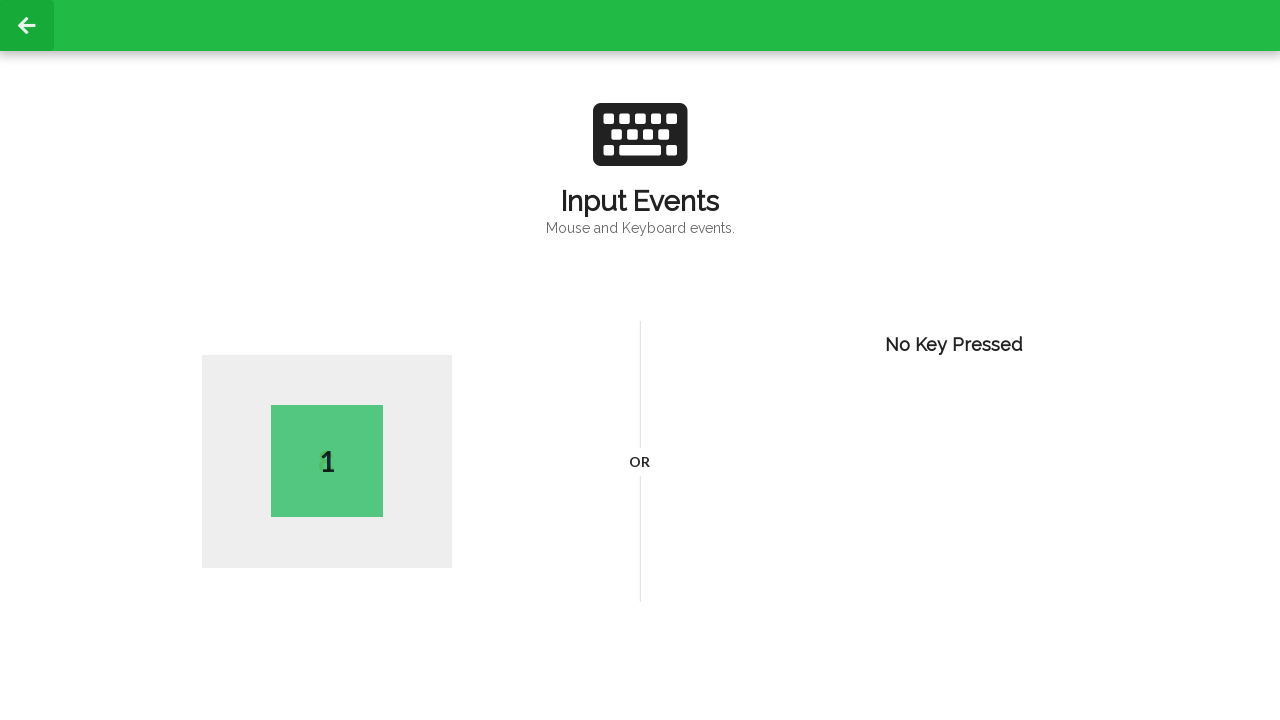

Pressed 'p' key to type capital 'P'
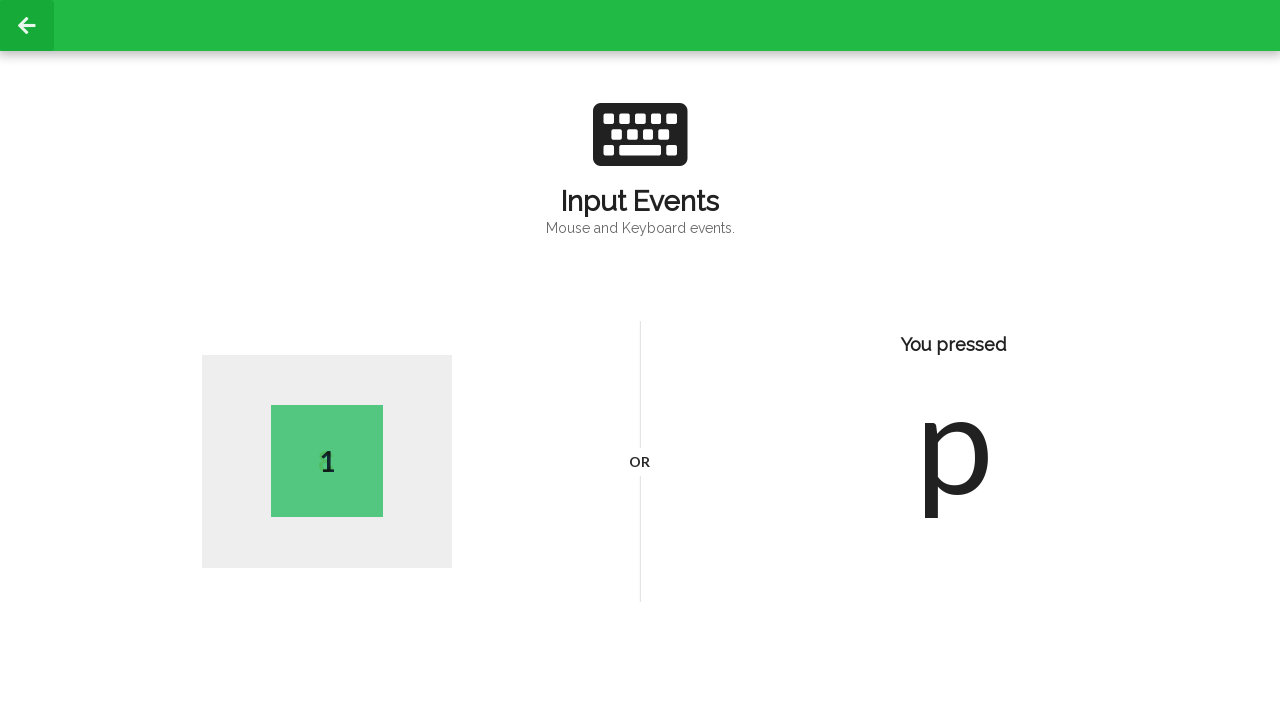

Released Shift key
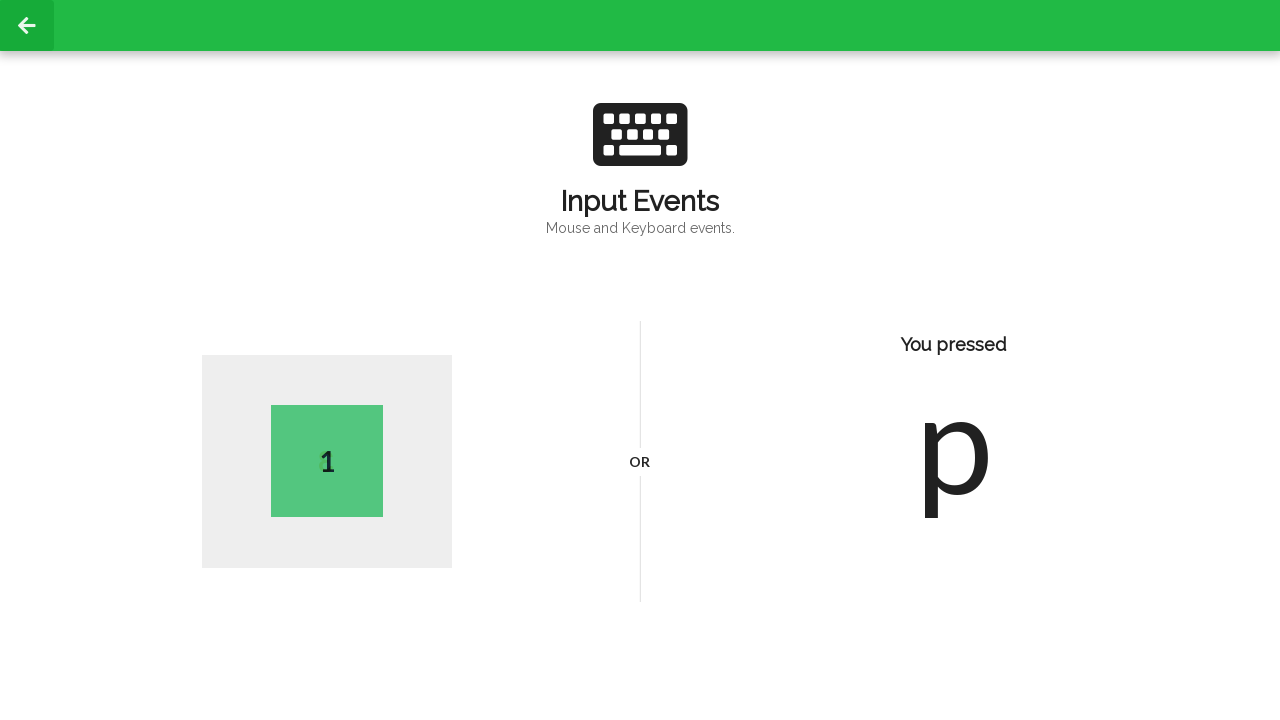

Pressed Control key down
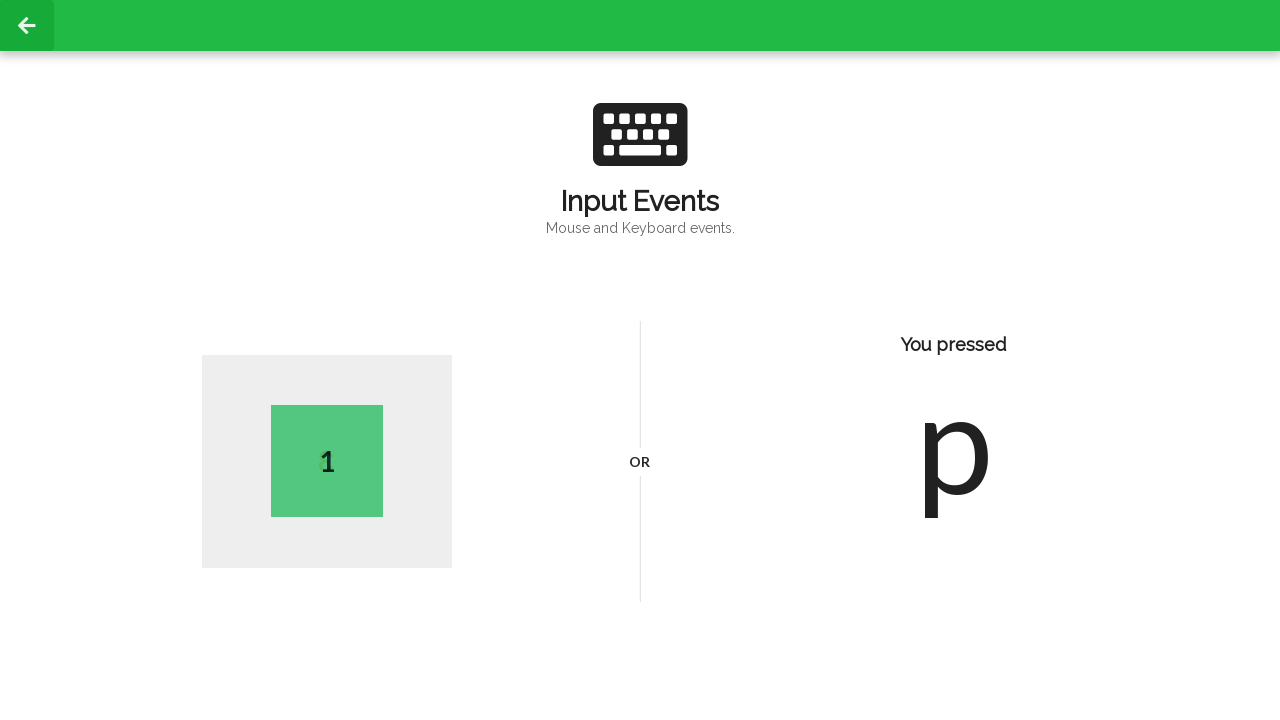

Pressed 'a' key to select all text with Ctrl+A
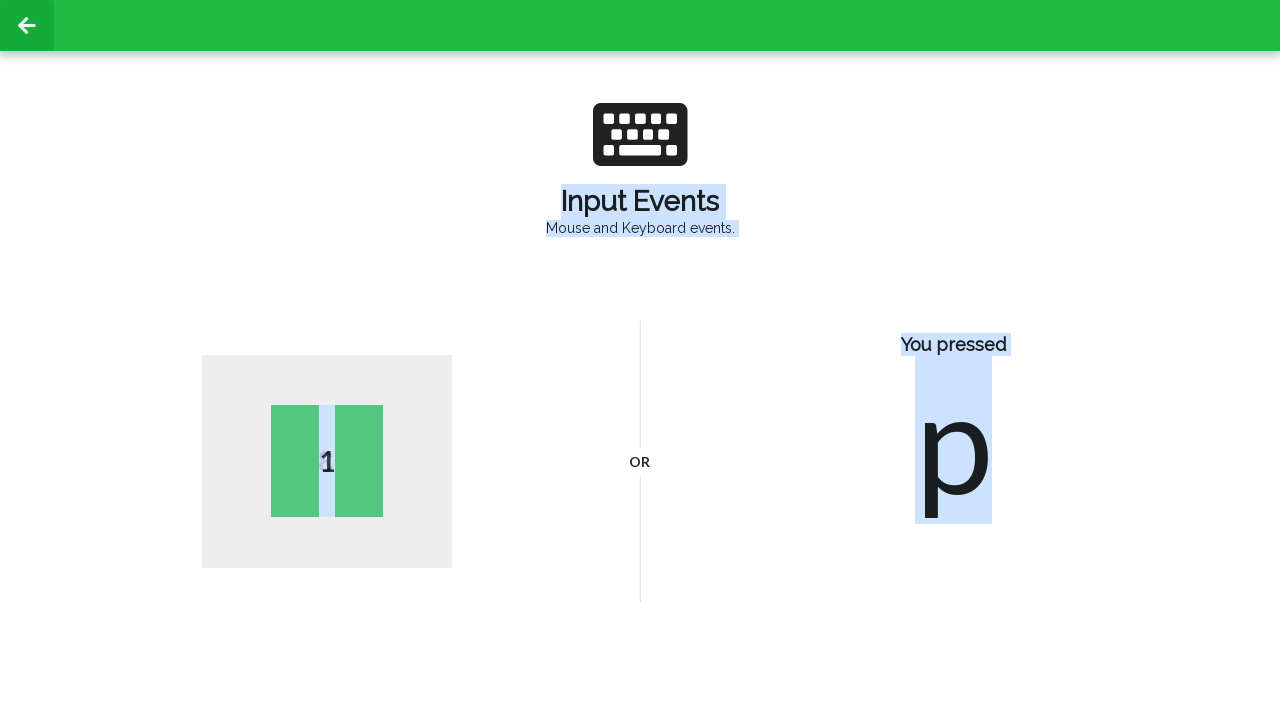

Released Control key
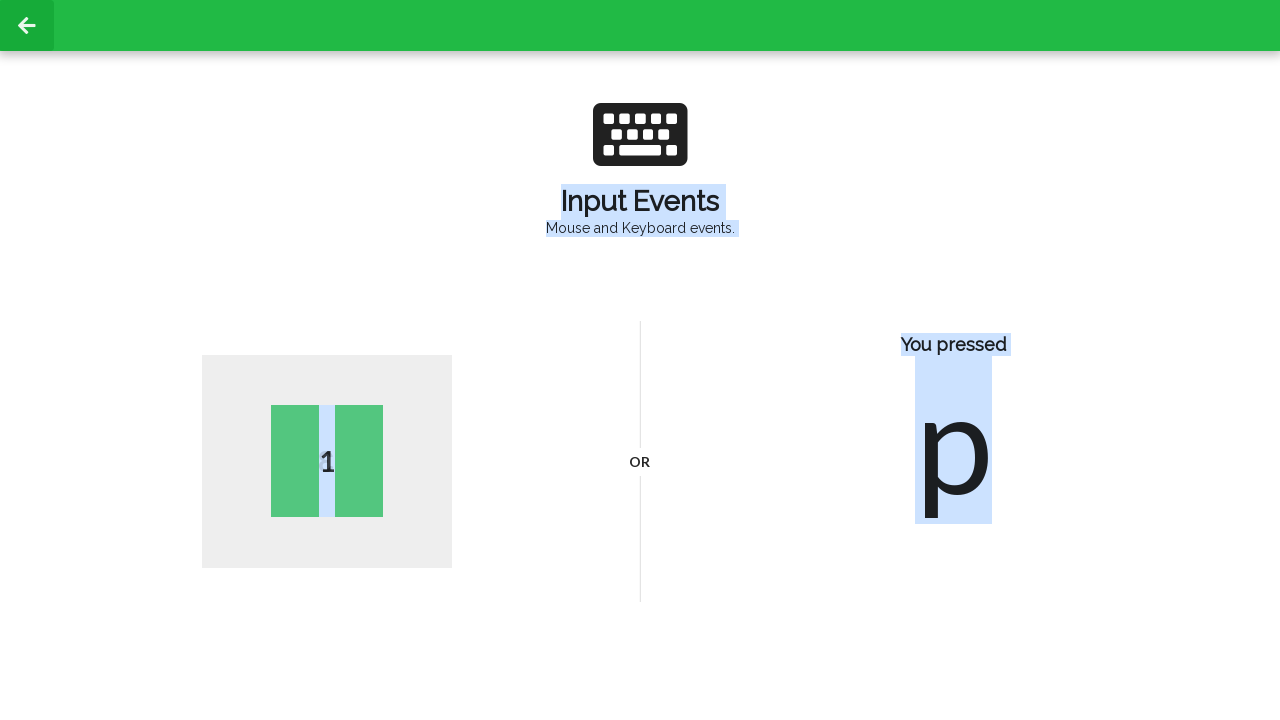

Pressed Control key down
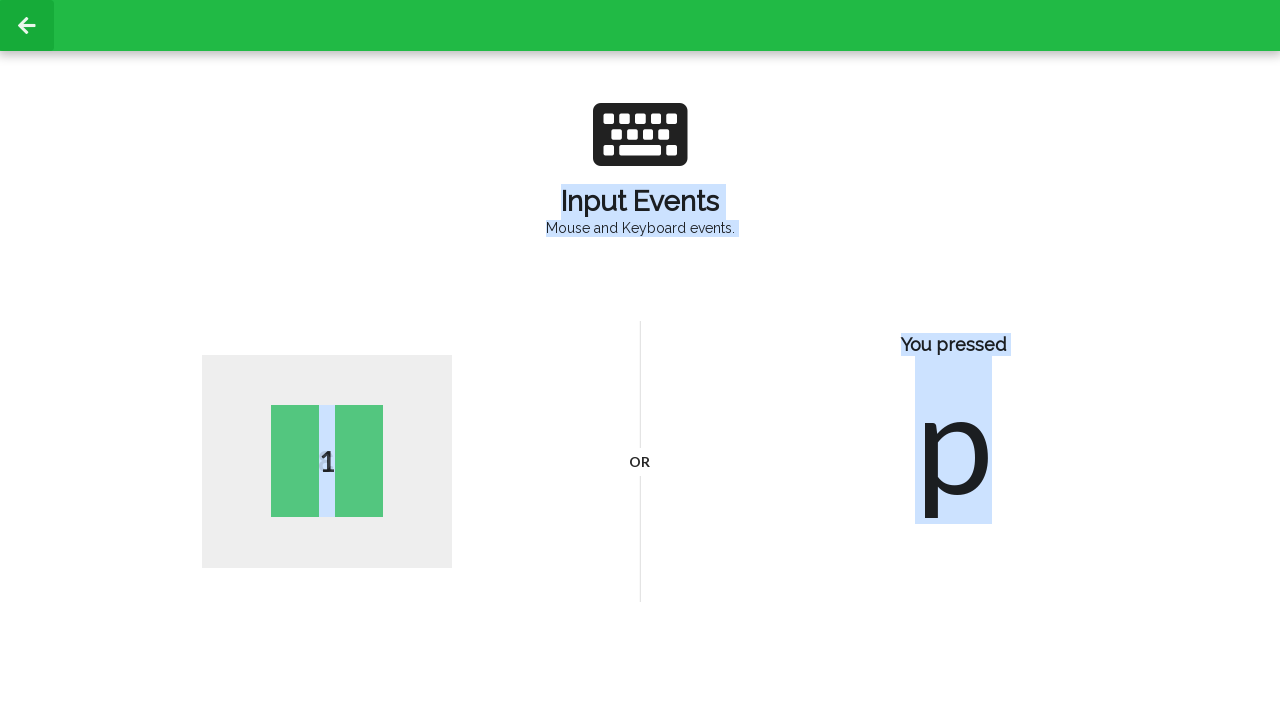

Pressed 'c' key to copy selected text with Ctrl+C
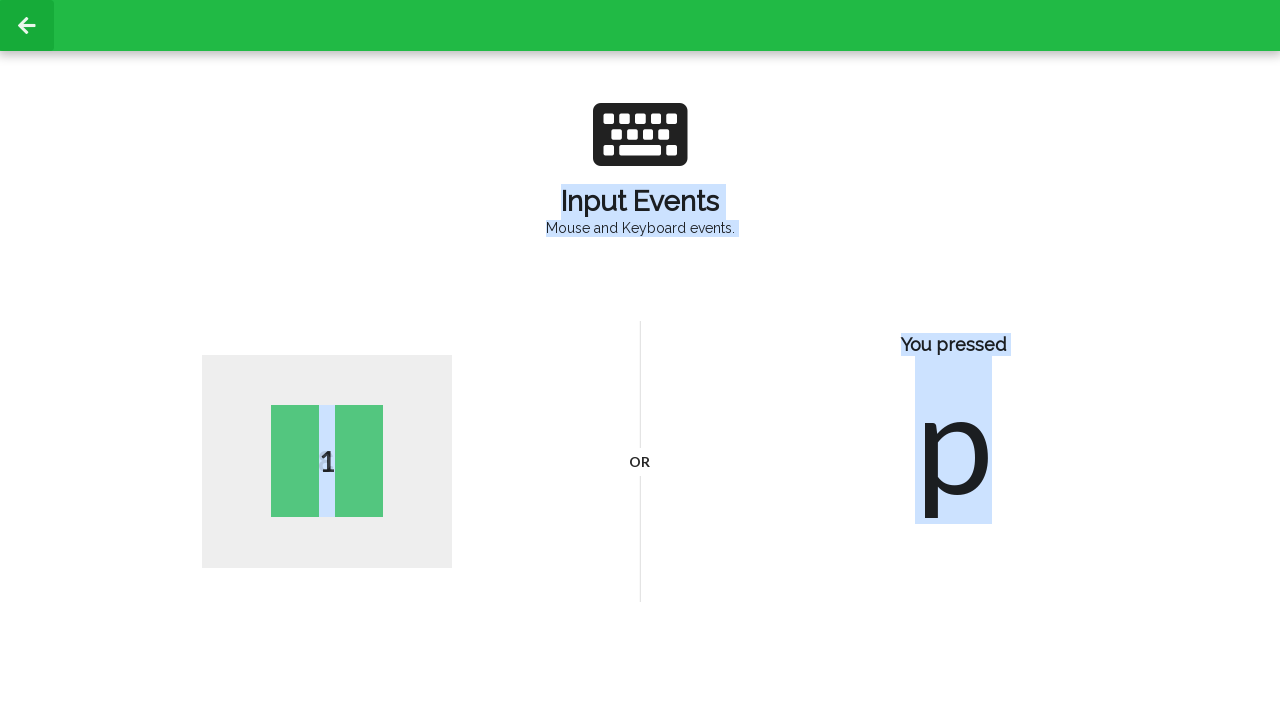

Released Control key
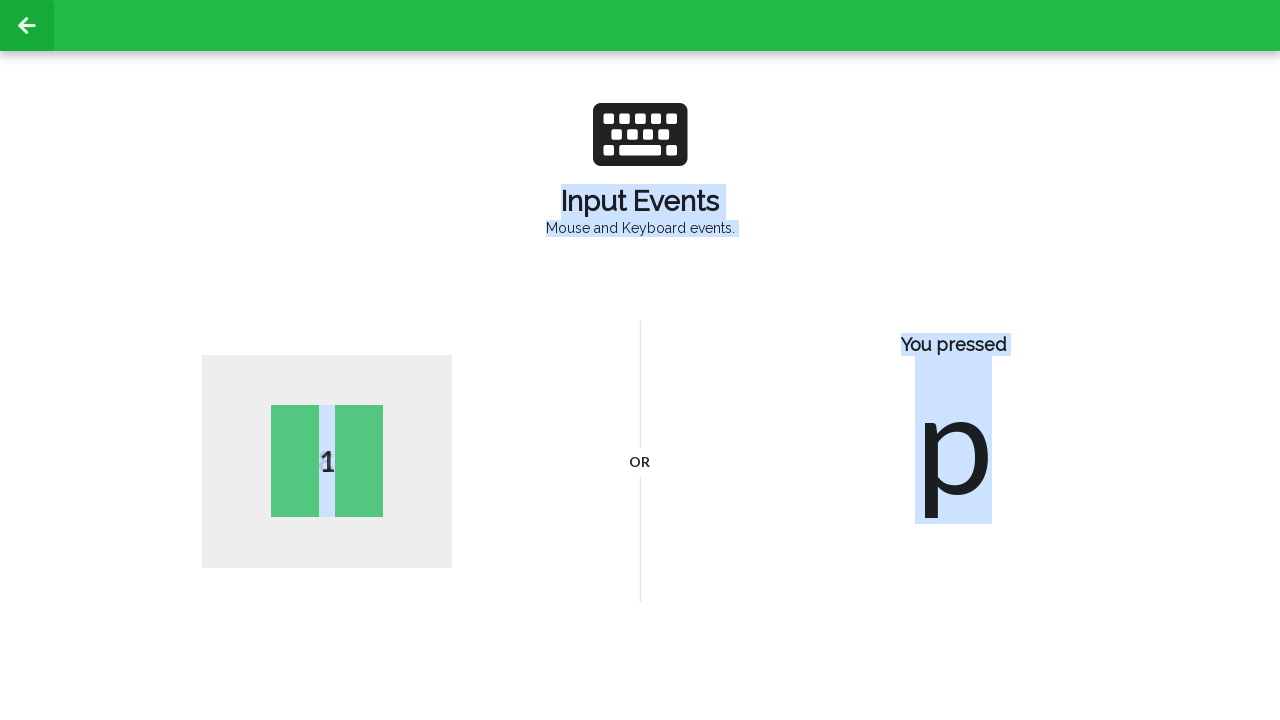

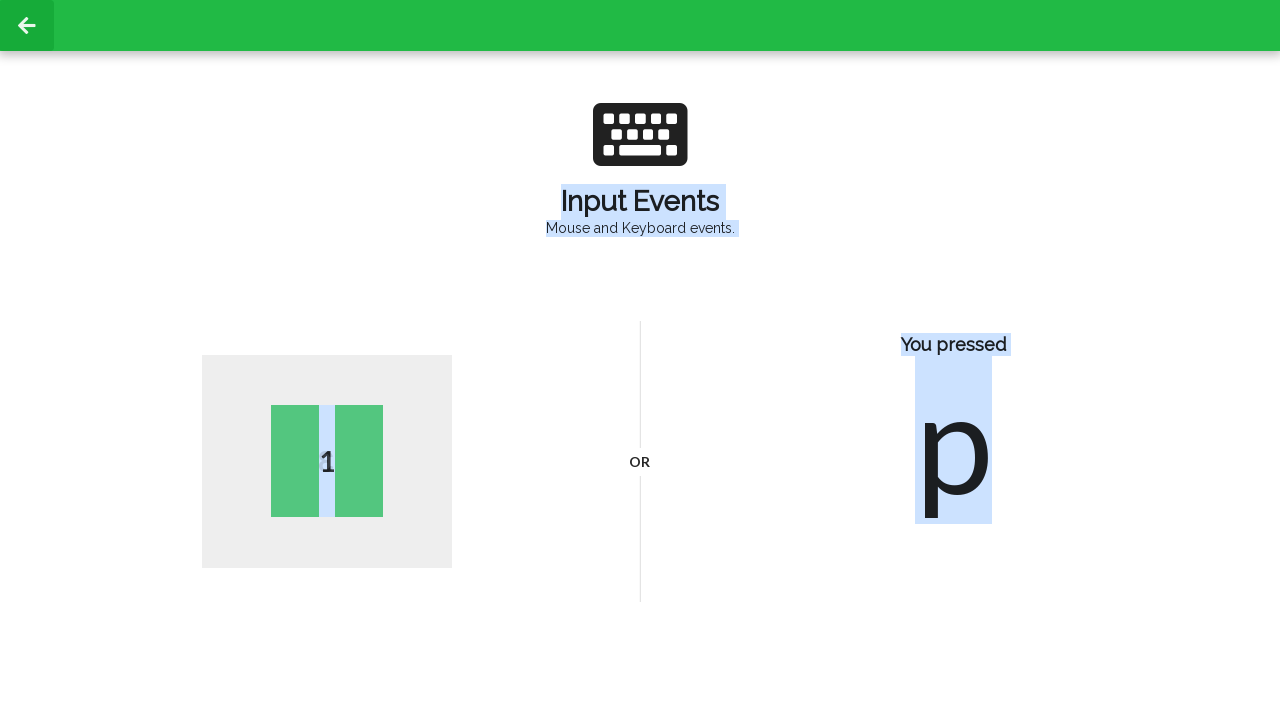